Tests page scrolling functionality by scrolling to the bottom of the page and then back to the top using JavaScript execution.

Starting URL: http://www.51zxw.net

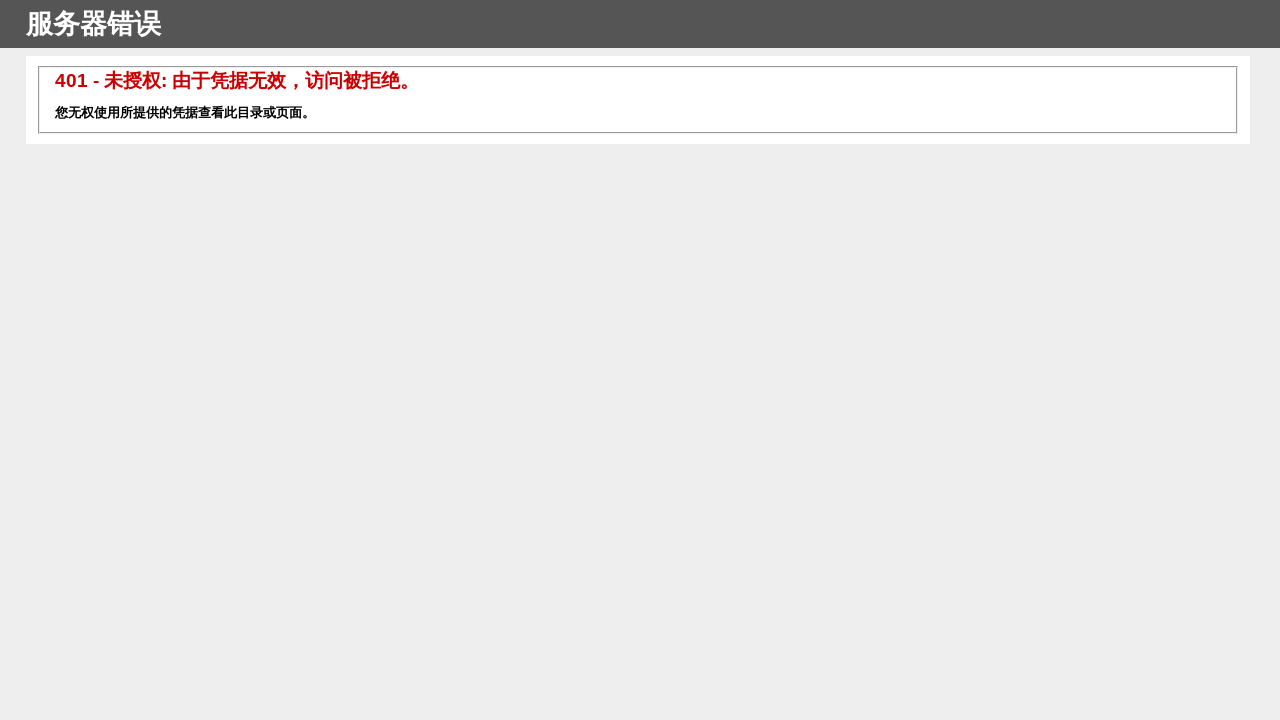

Set viewport size to 1920x1080
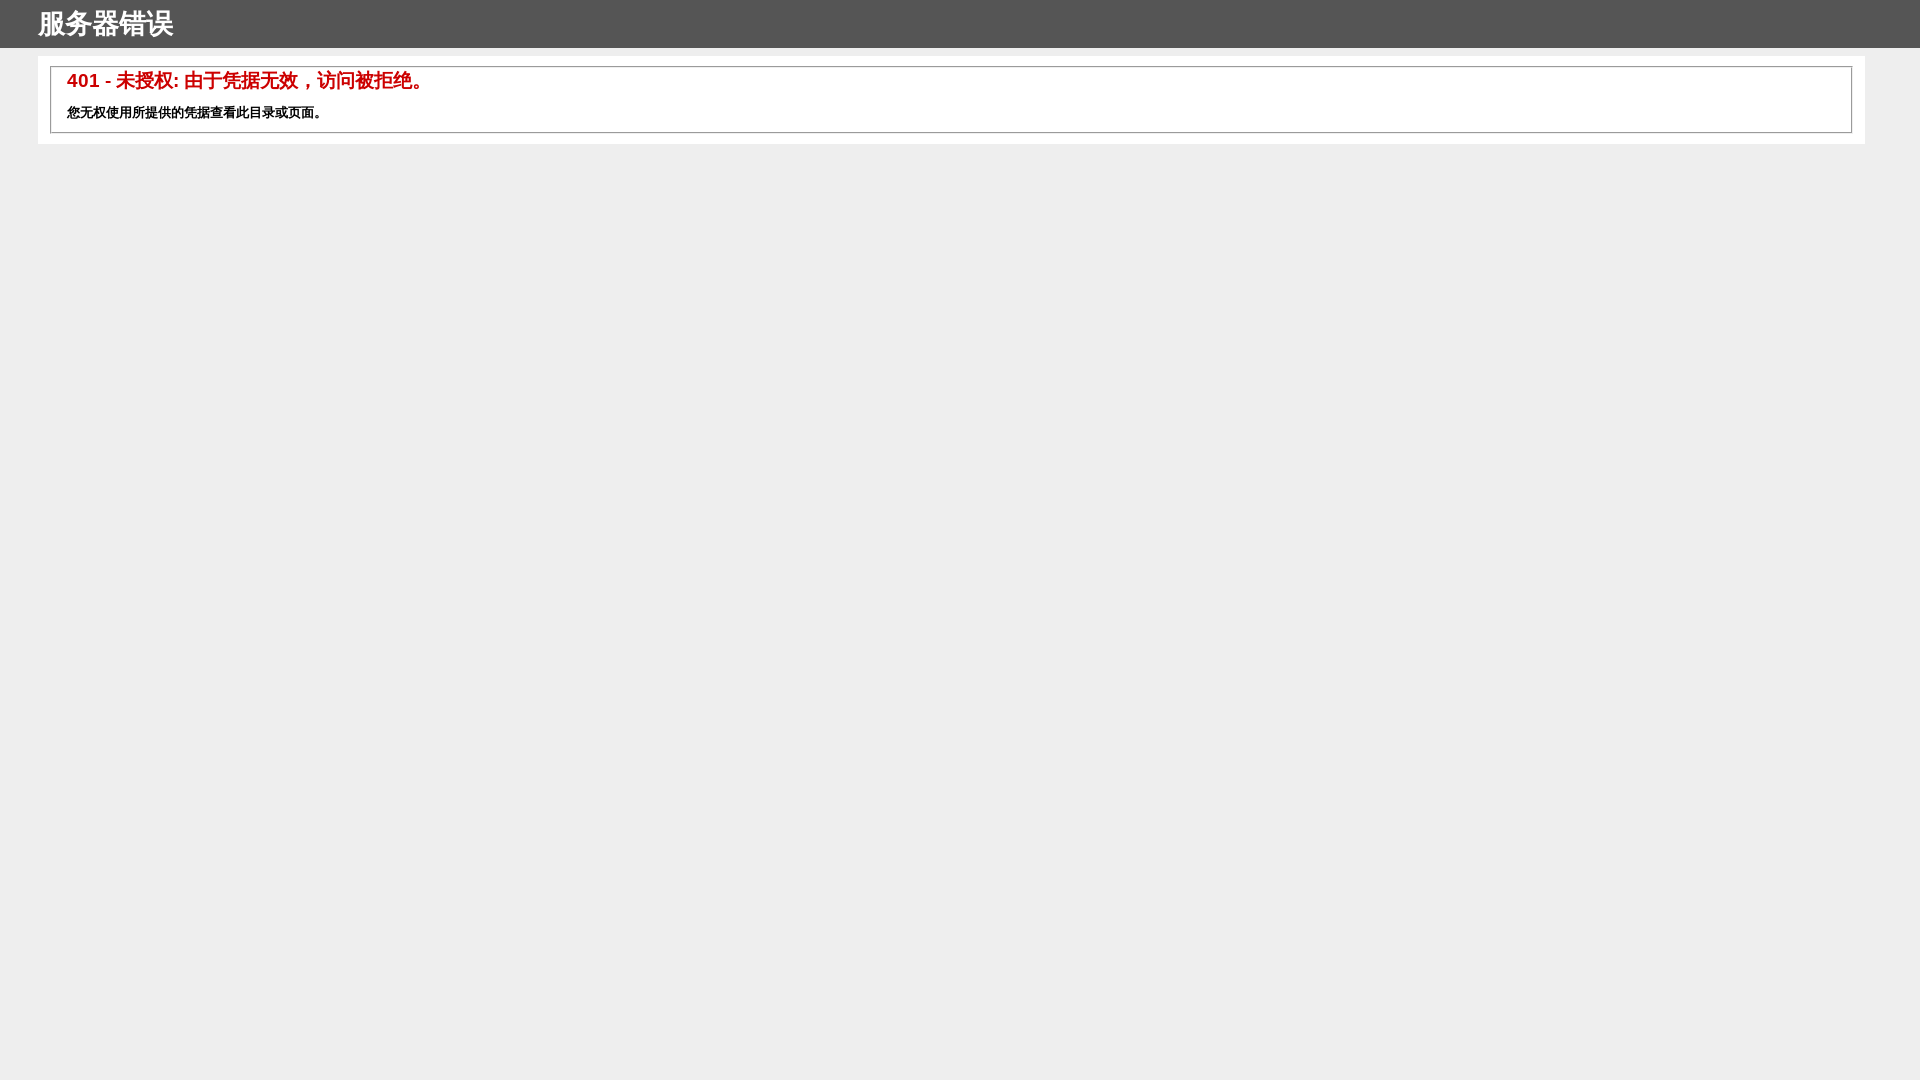

Scrolled to bottom of page
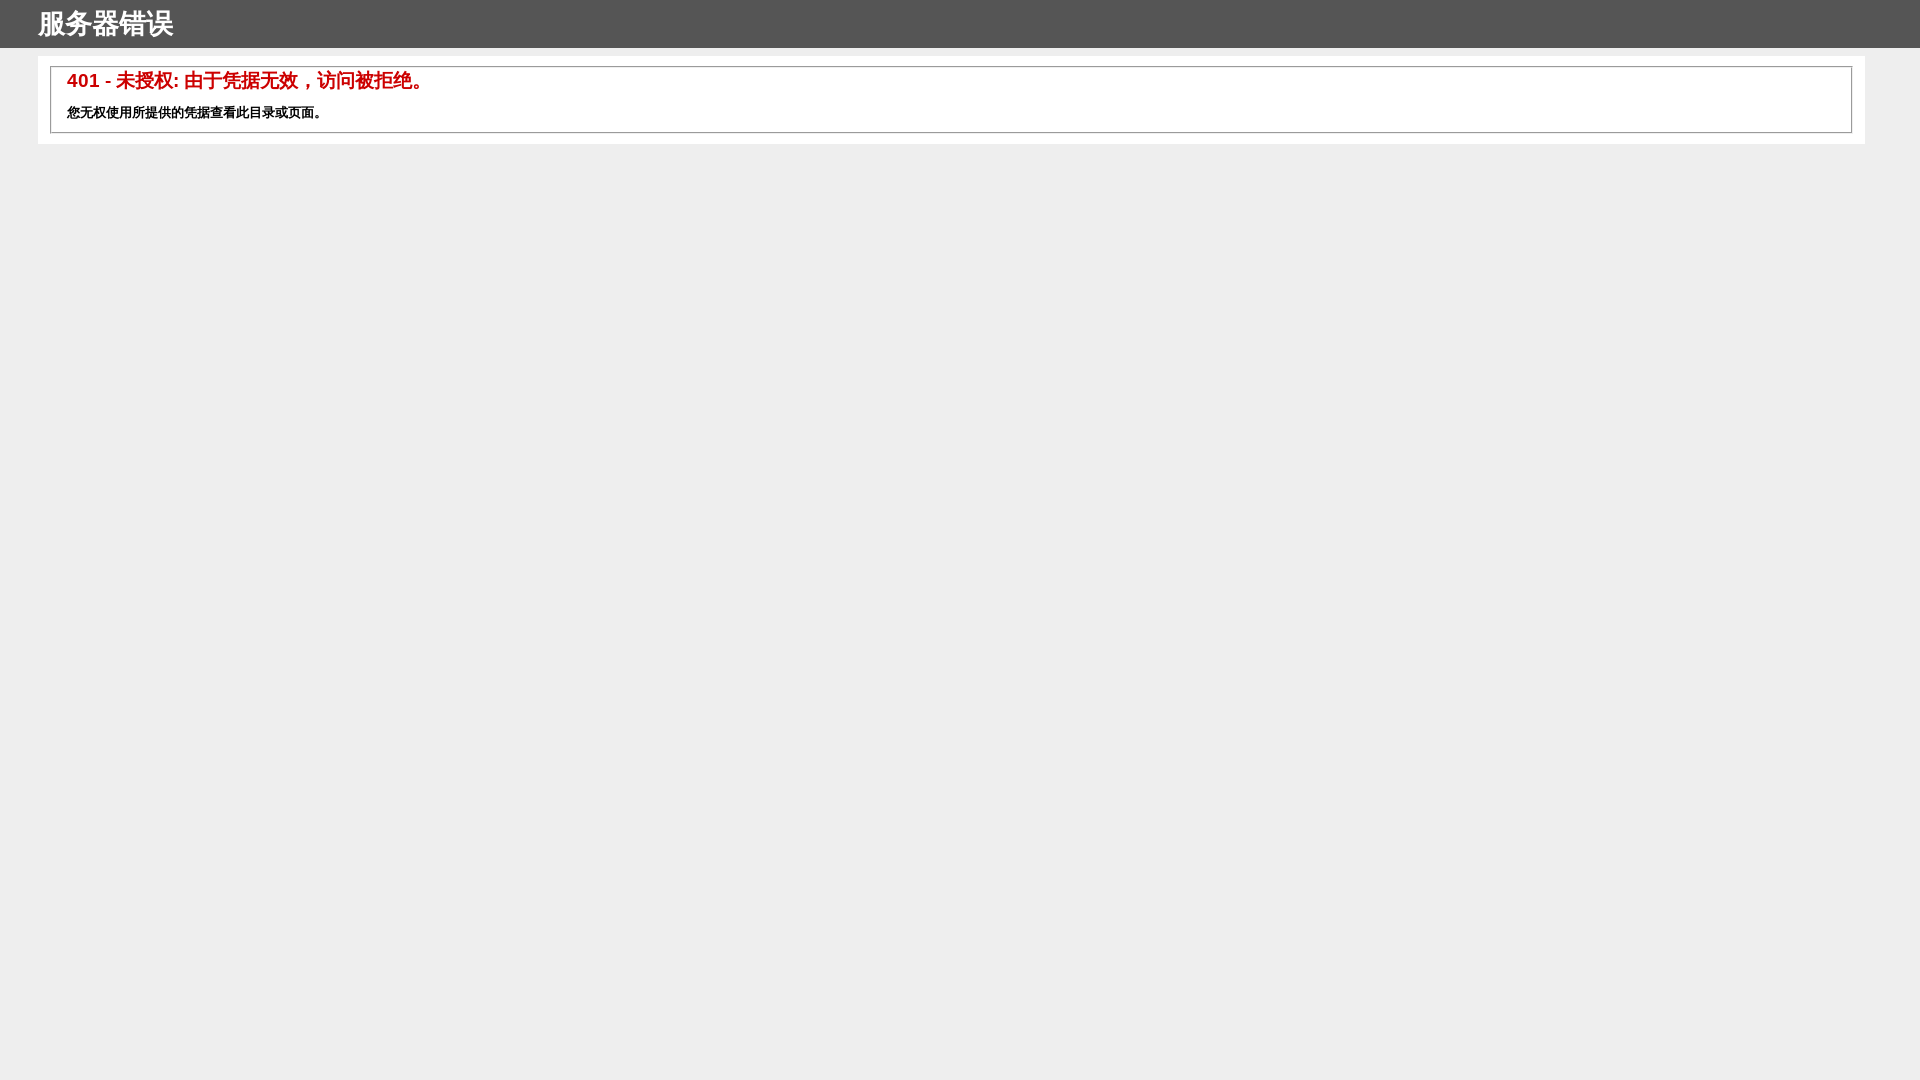

Waited 2 seconds to observe scroll position at bottom
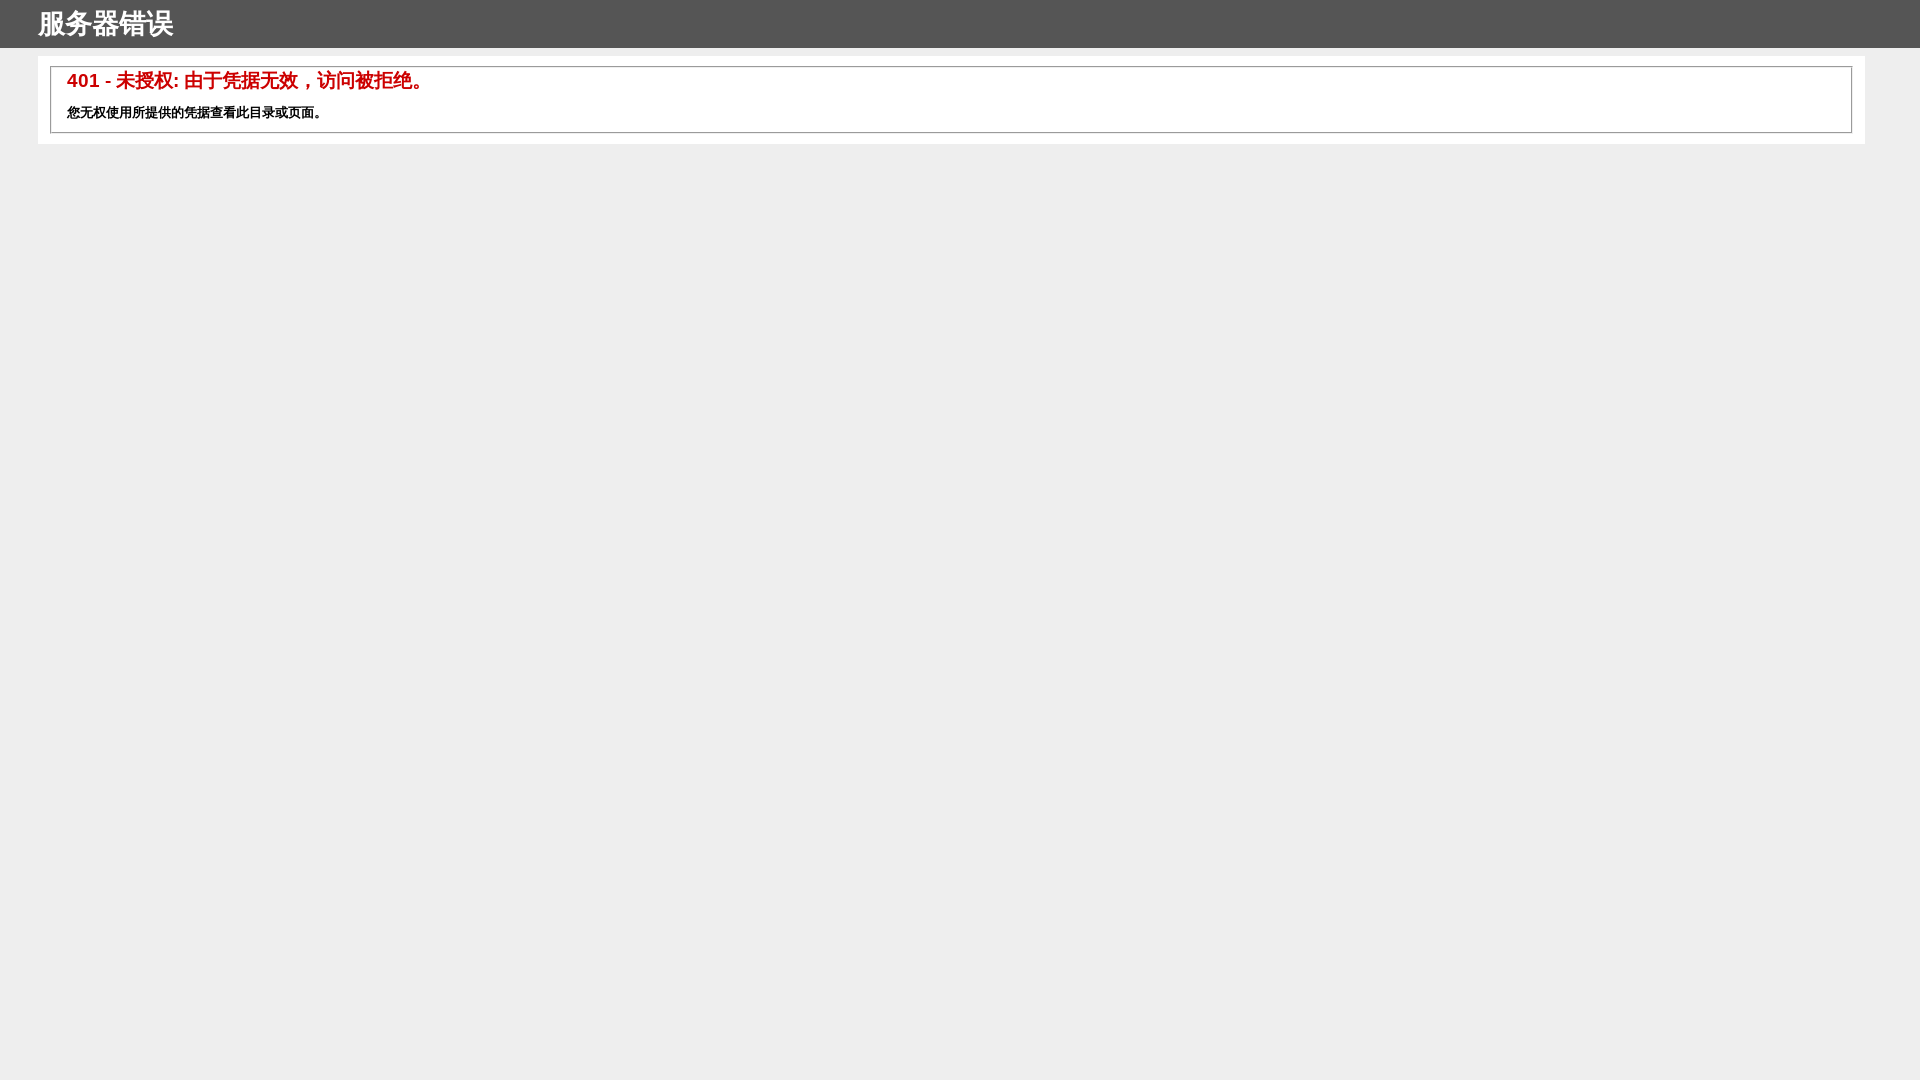

Scrolled back to top of page
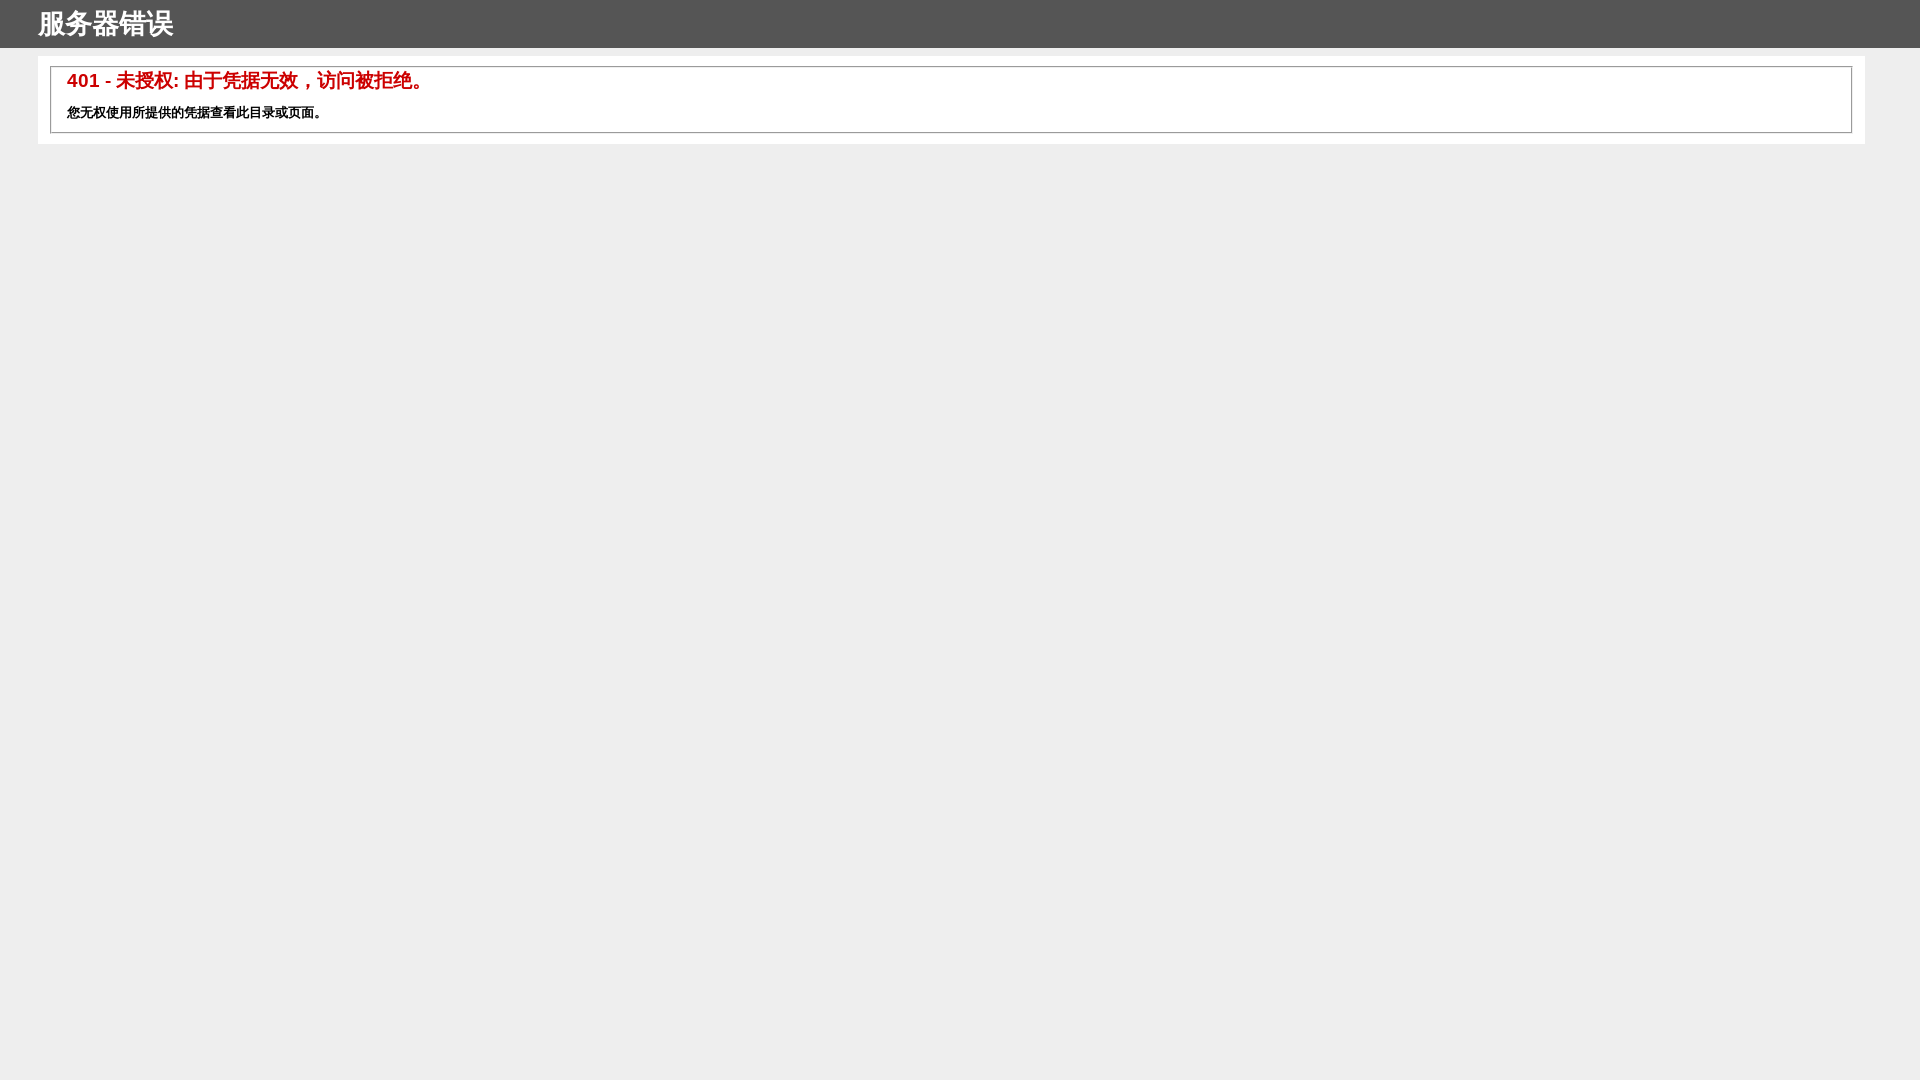

Waited 2 seconds to observe scroll position at top
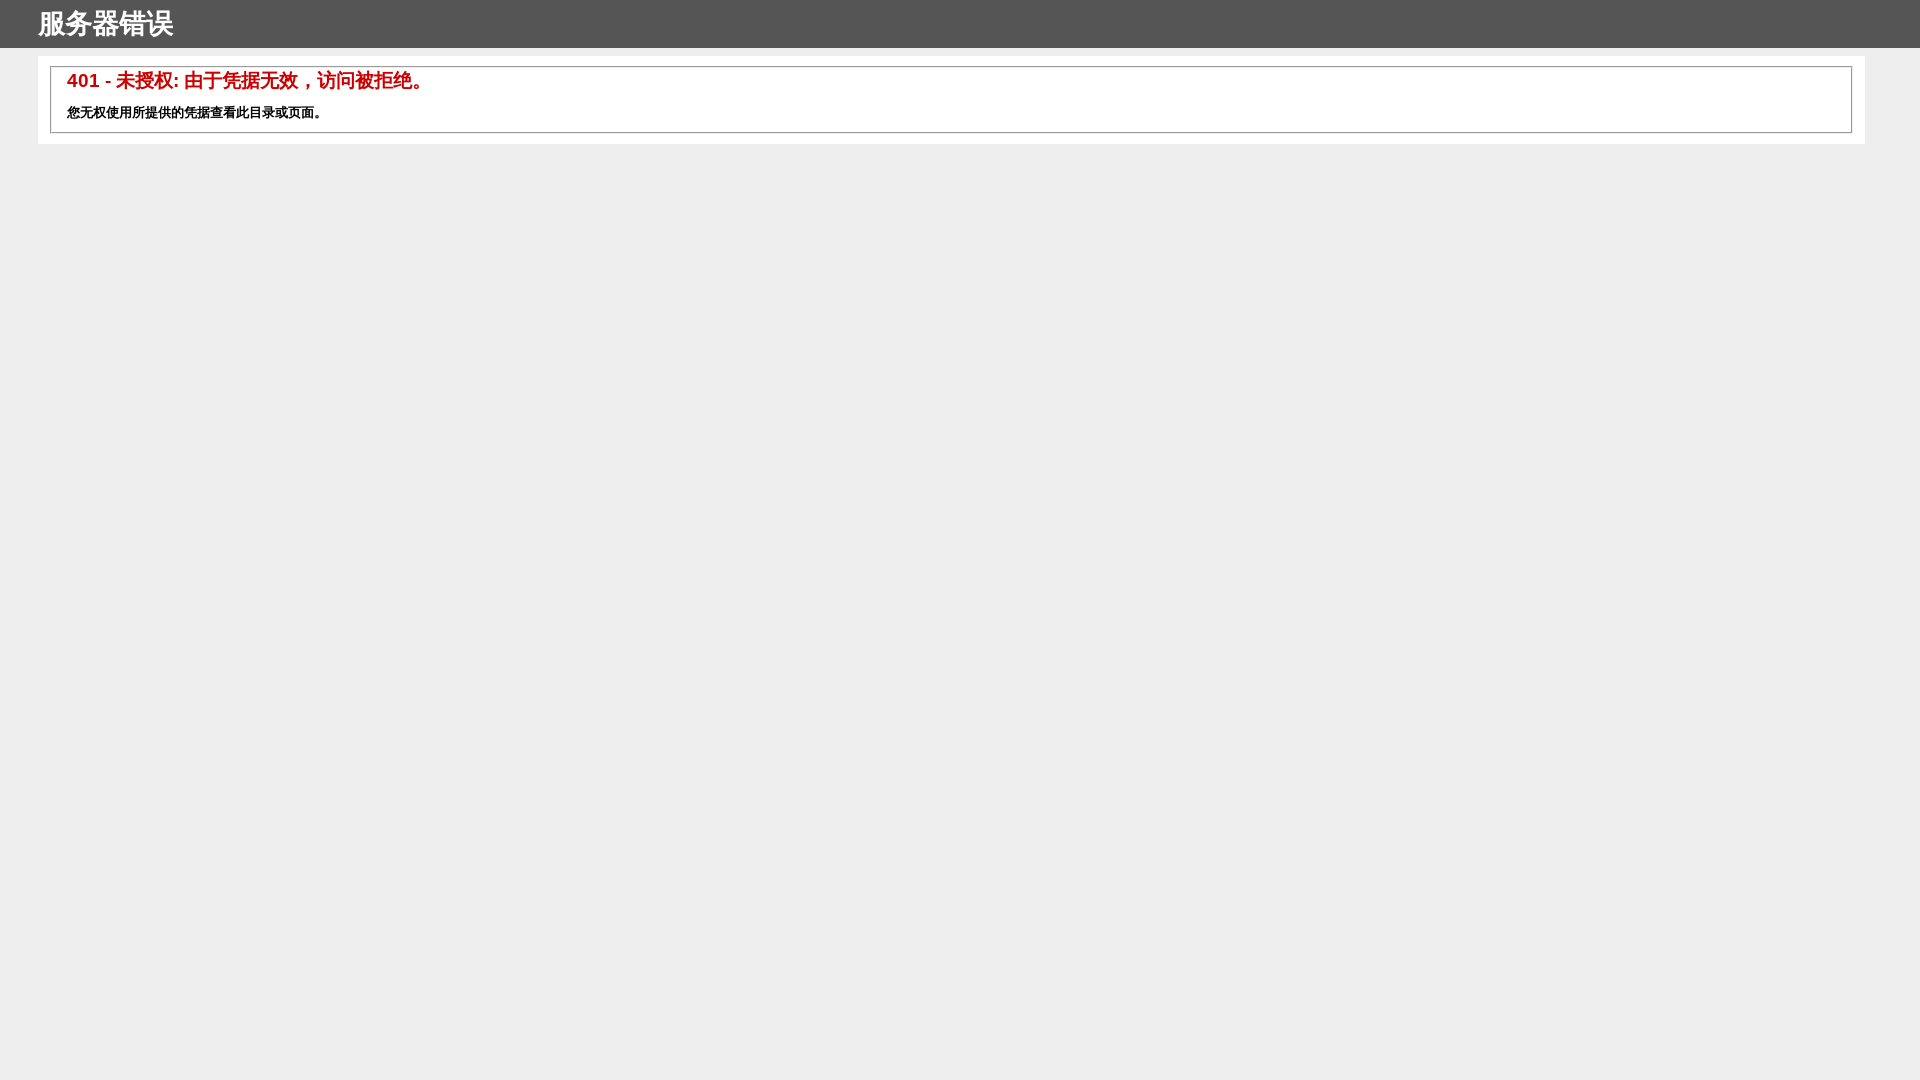

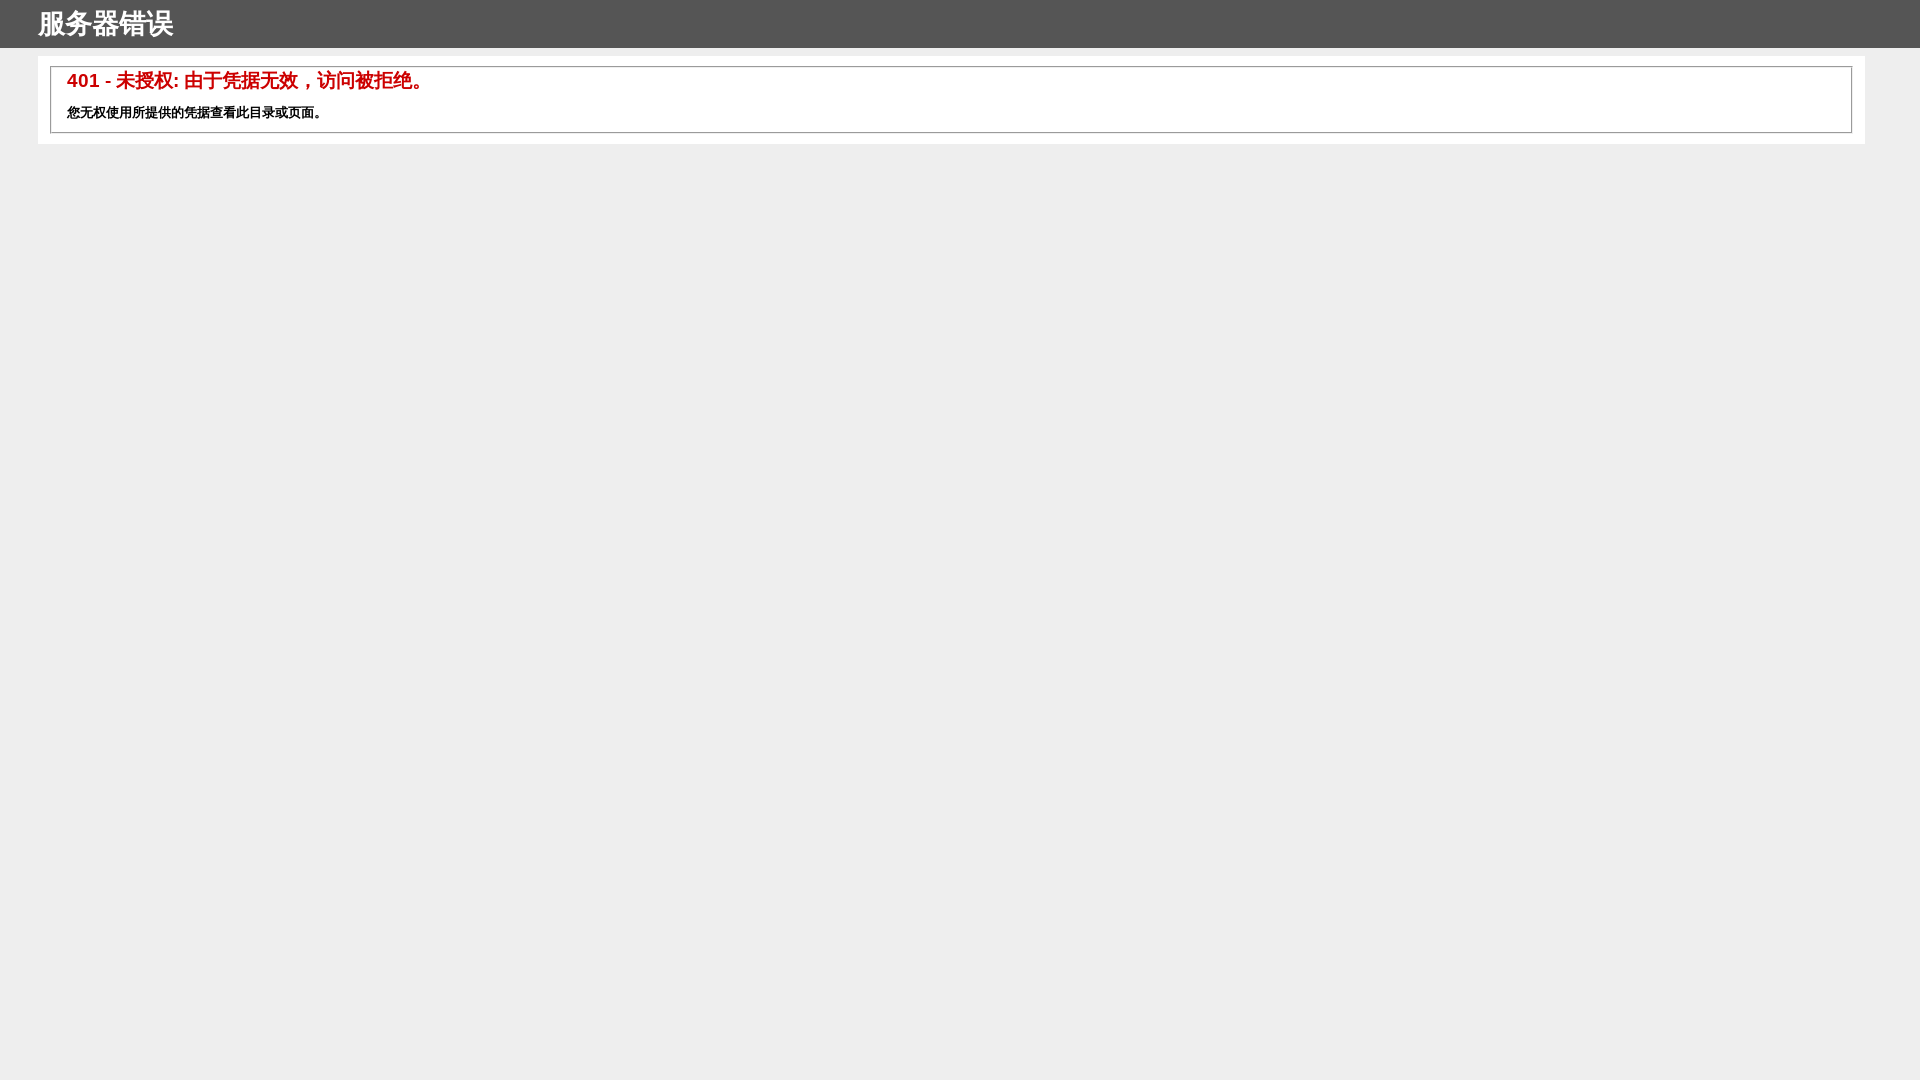